Tests that edits are cancelled when pressing Escape key

Starting URL: https://demo.playwright.dev/todomvc

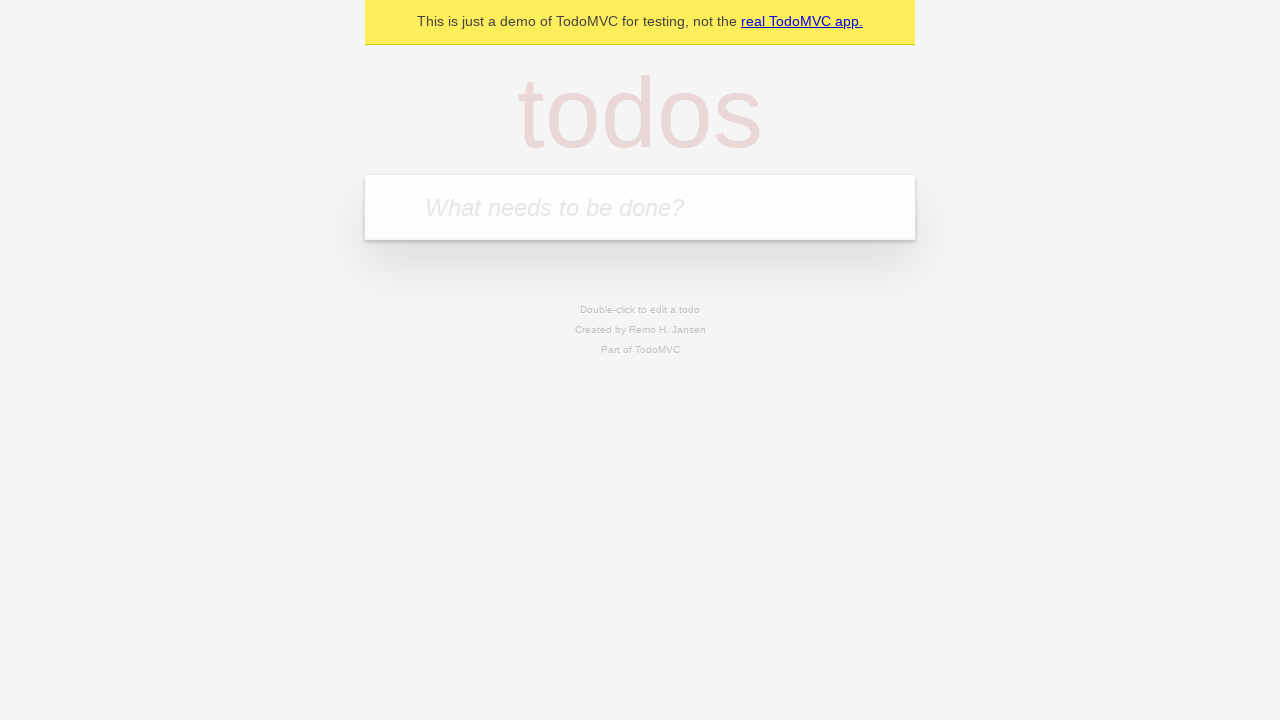

Filled input field with 'buy some cheese' on internal:attr=[placeholder="What needs to be done?"i]
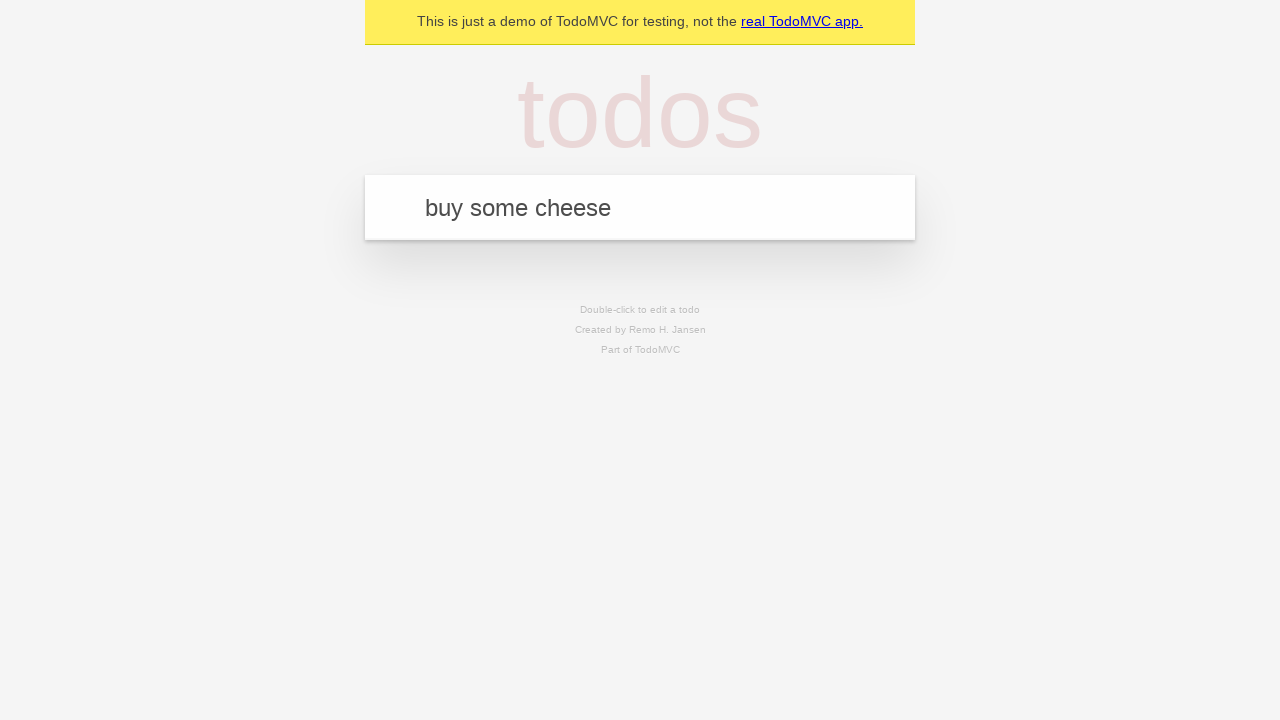

Pressed Enter to create first todo on internal:attr=[placeholder="What needs to be done?"i]
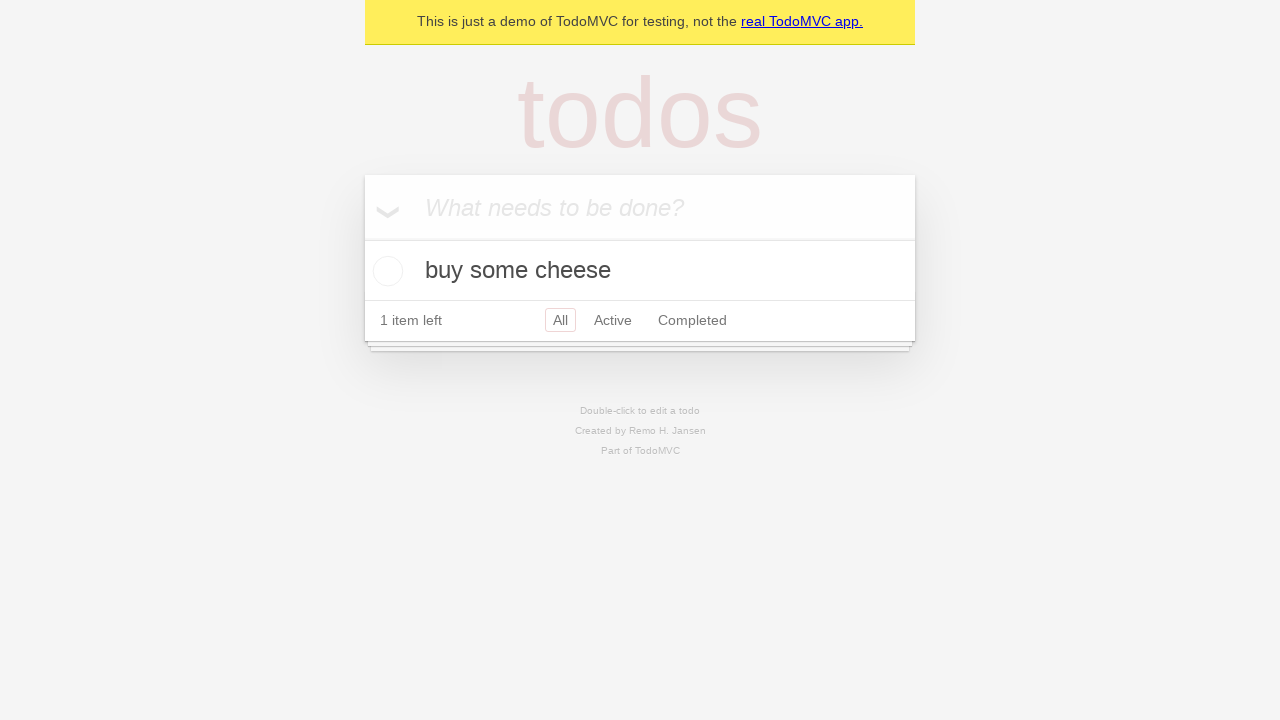

Filled input field with 'feed the cat' on internal:attr=[placeholder="What needs to be done?"i]
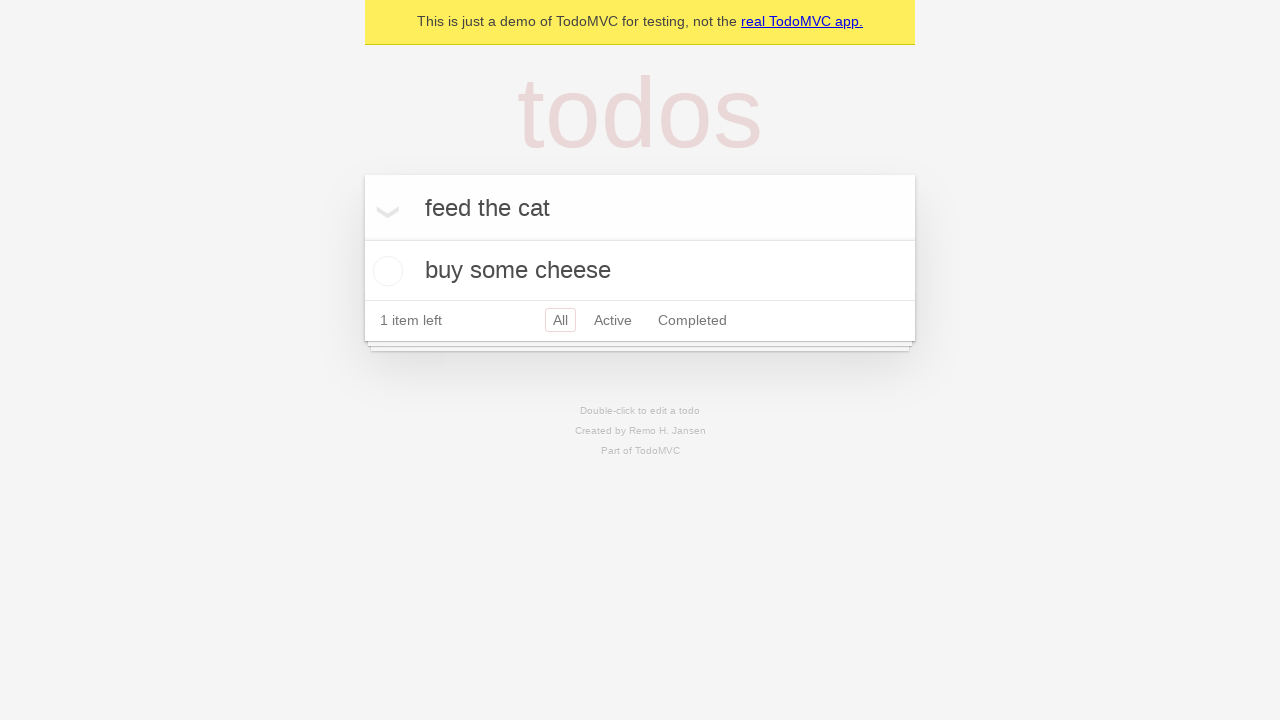

Pressed Enter to create second todo on internal:attr=[placeholder="What needs to be done?"i]
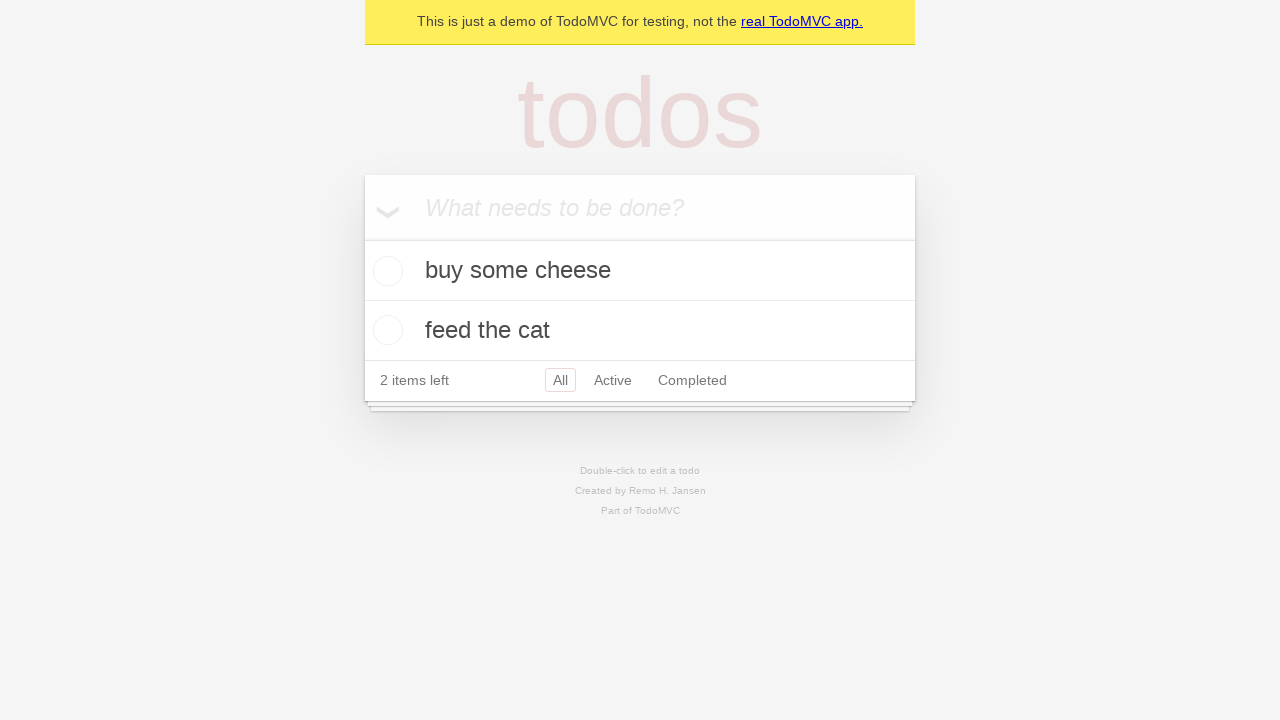

Filled input field with 'book a doctors appointment' on internal:attr=[placeholder="What needs to be done?"i]
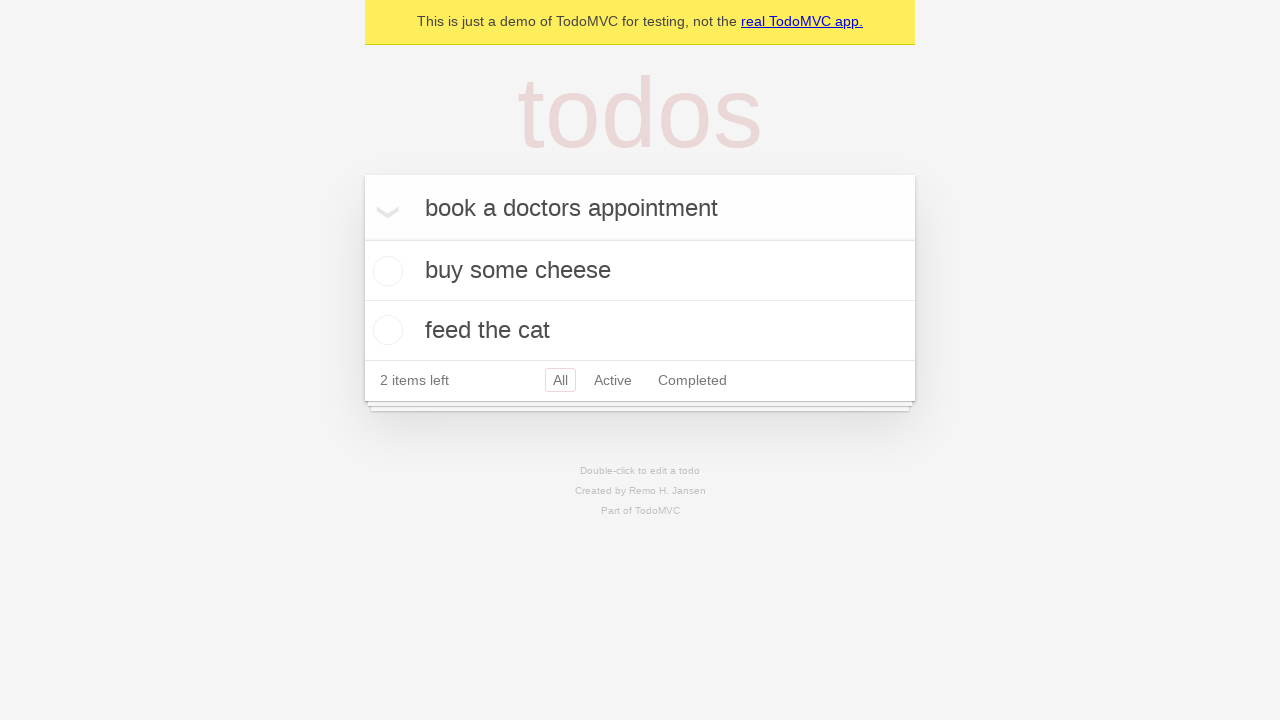

Pressed Enter to create third todo on internal:attr=[placeholder="What needs to be done?"i]
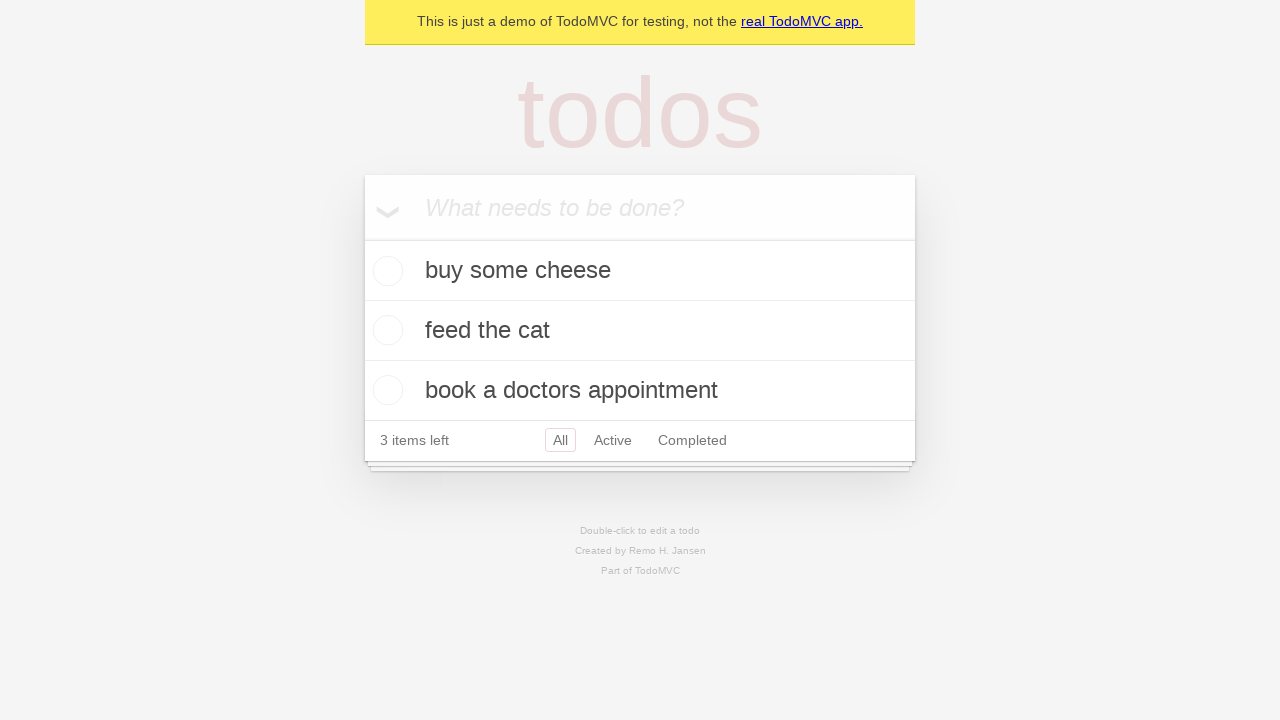

Double-clicked second todo to enter edit mode at (640, 331) on internal:testid=[data-testid="todo-item"s] >> nth=1
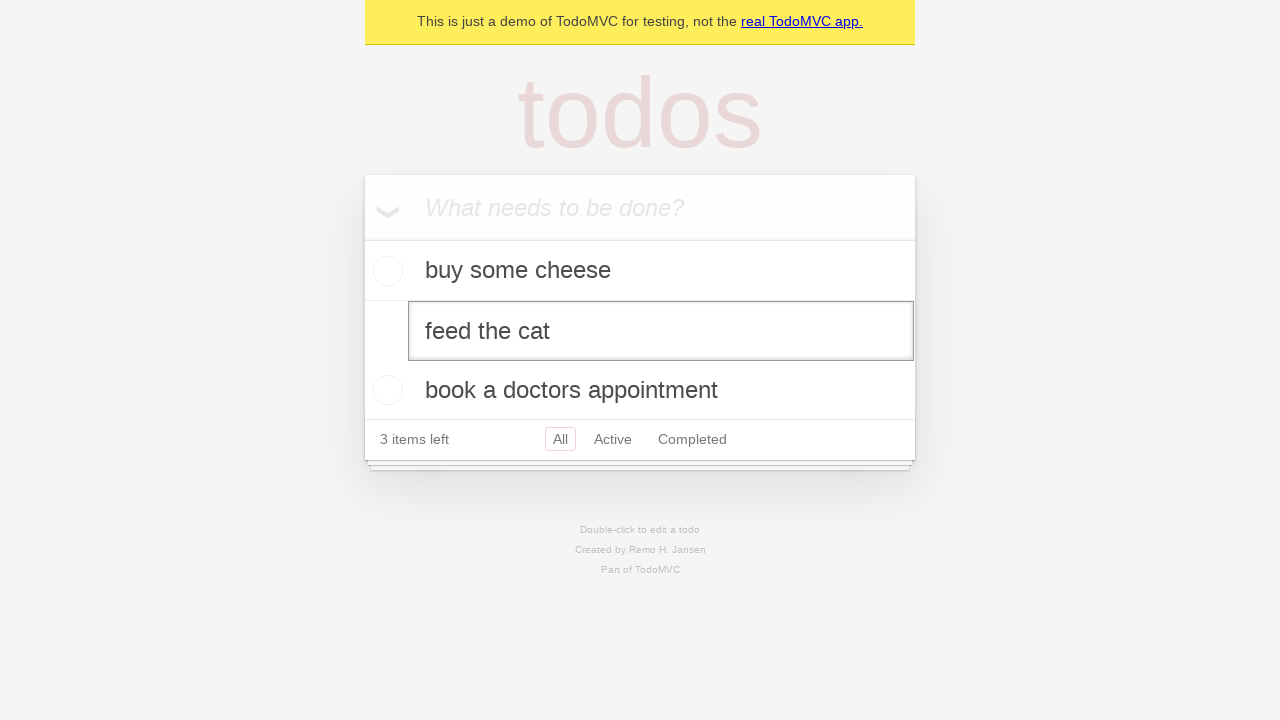

Filled edit field with 'buy some sausages' on internal:testid=[data-testid="todo-item"s] >> nth=1 >> internal:role=textbox[nam
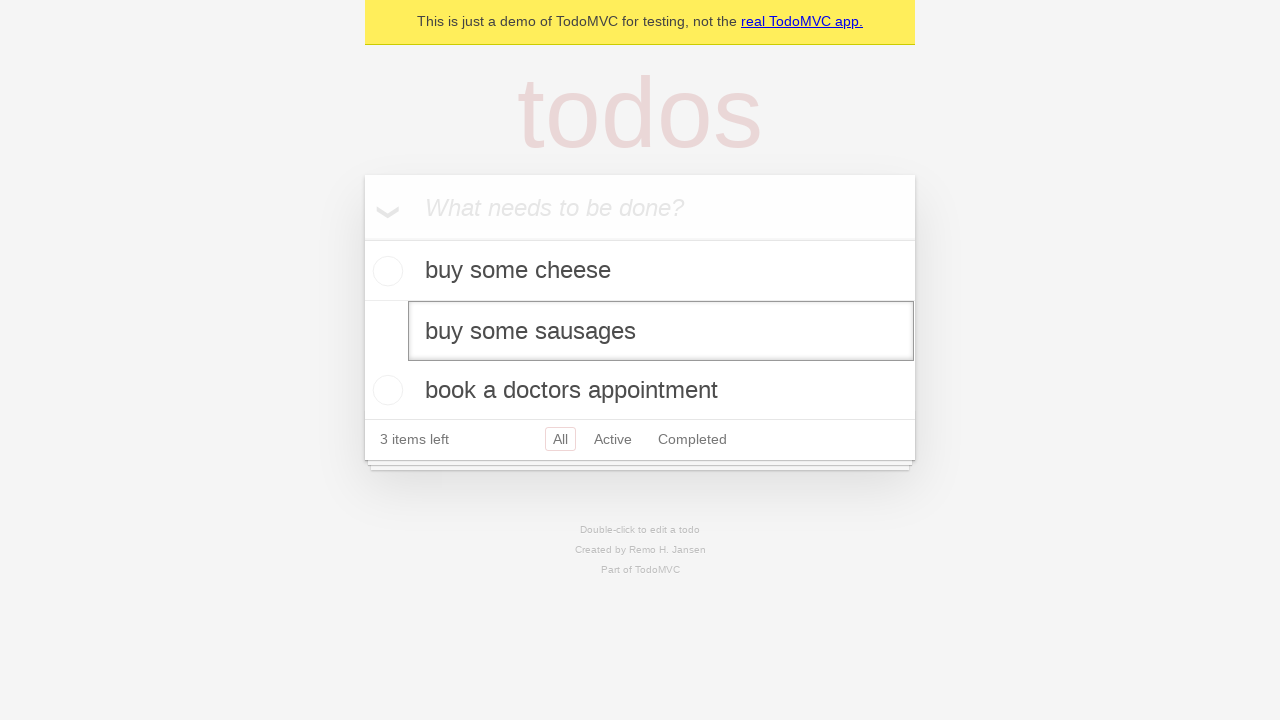

Pressed Escape to cancel edits on internal:testid=[data-testid="todo-item"s] >> nth=1 >> internal:role=textbox[nam
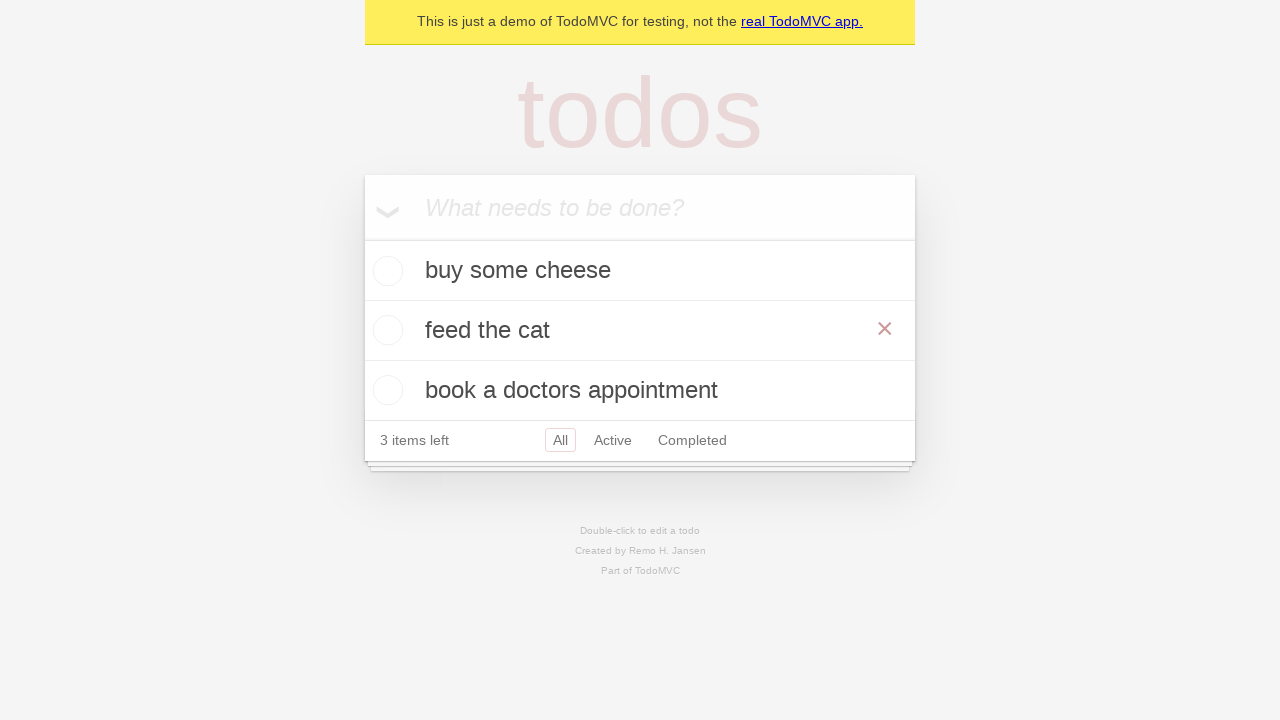

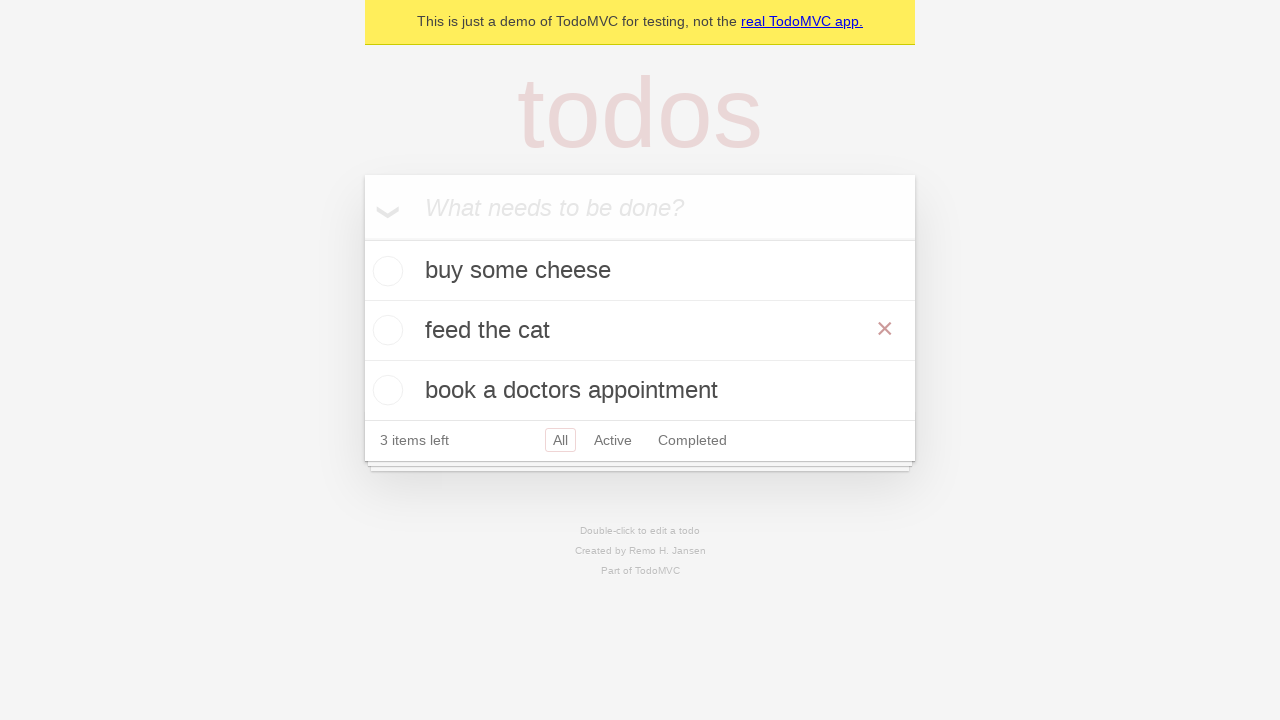